Navigates to Sauce Labs homepage and verifies the page title matches the expected value

Starting URL: https://saucelabs.com/

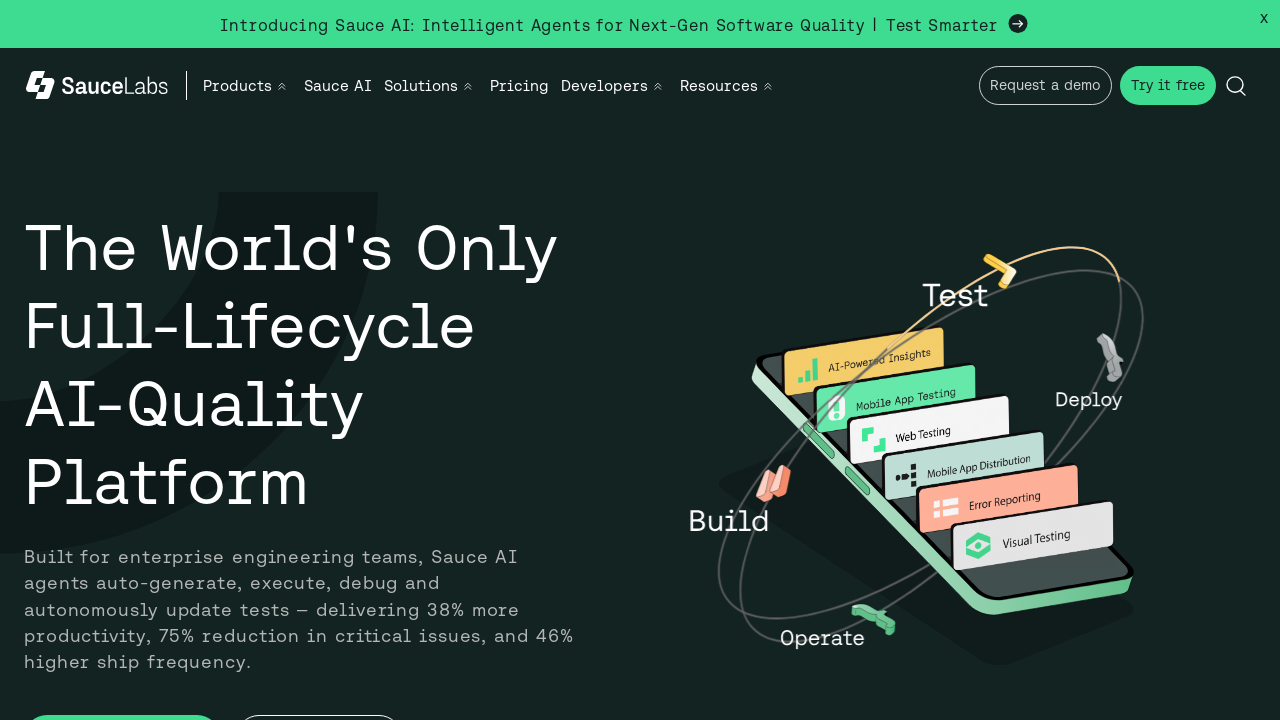

Waited for page to load (domcontentloaded state)
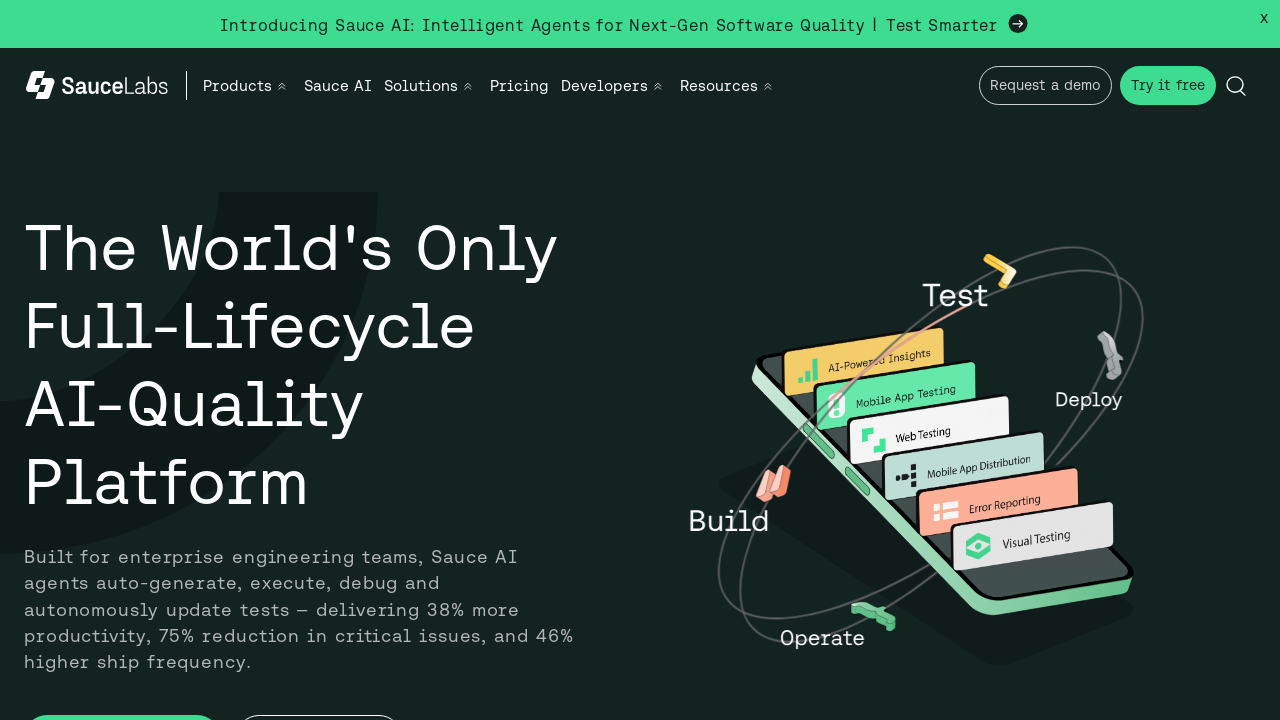

Verified page title contains 'Sauce Labs'
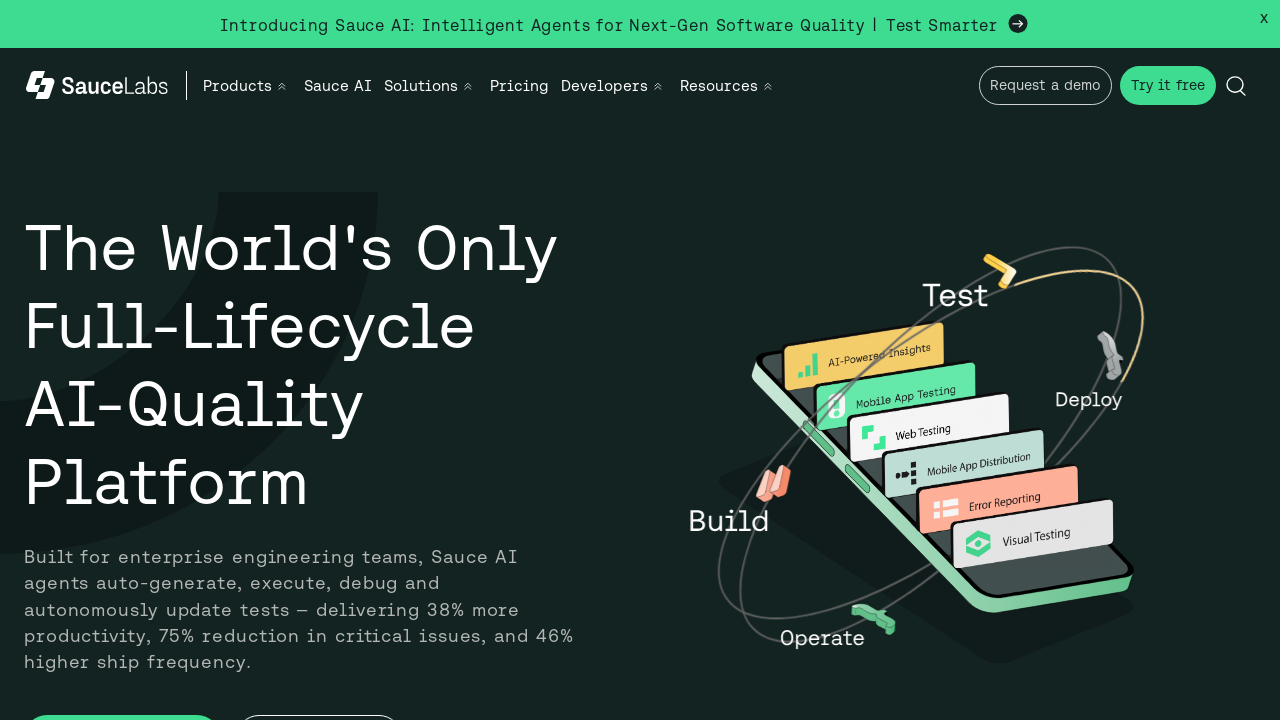

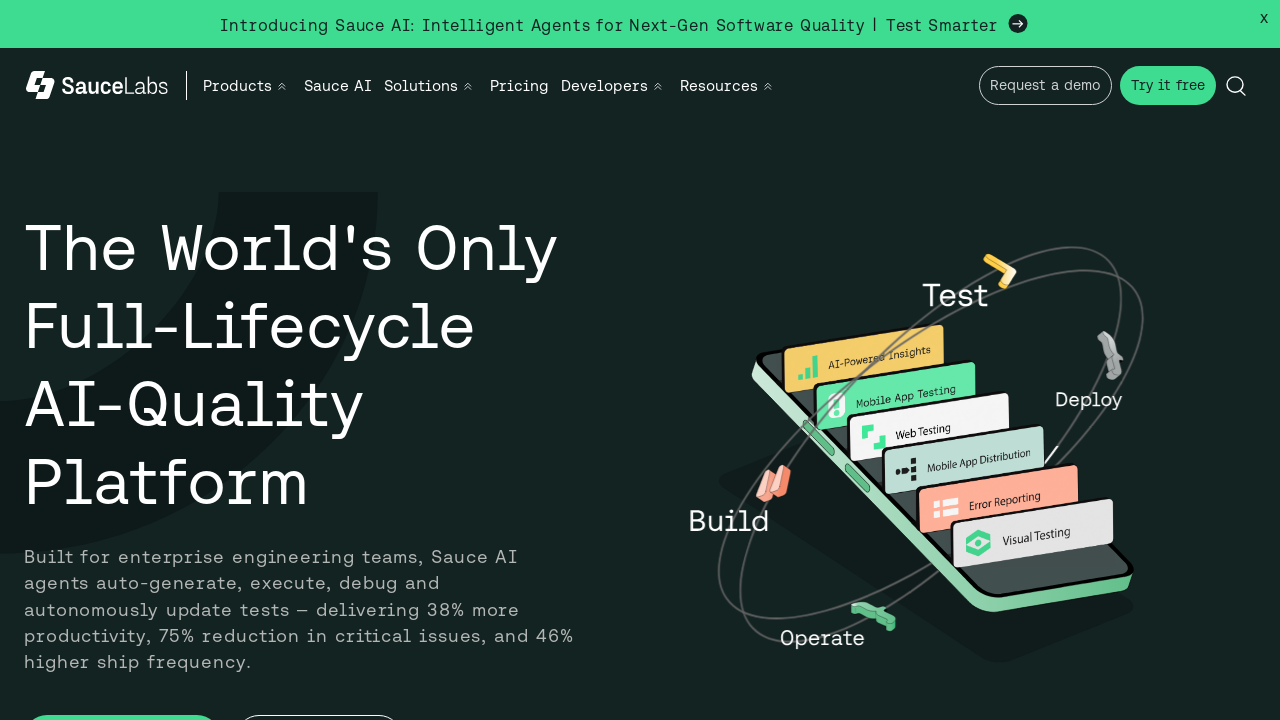